Navigates to the 360 Hao homepage and waits for the page to load

Starting URL: https://hao.360.com/

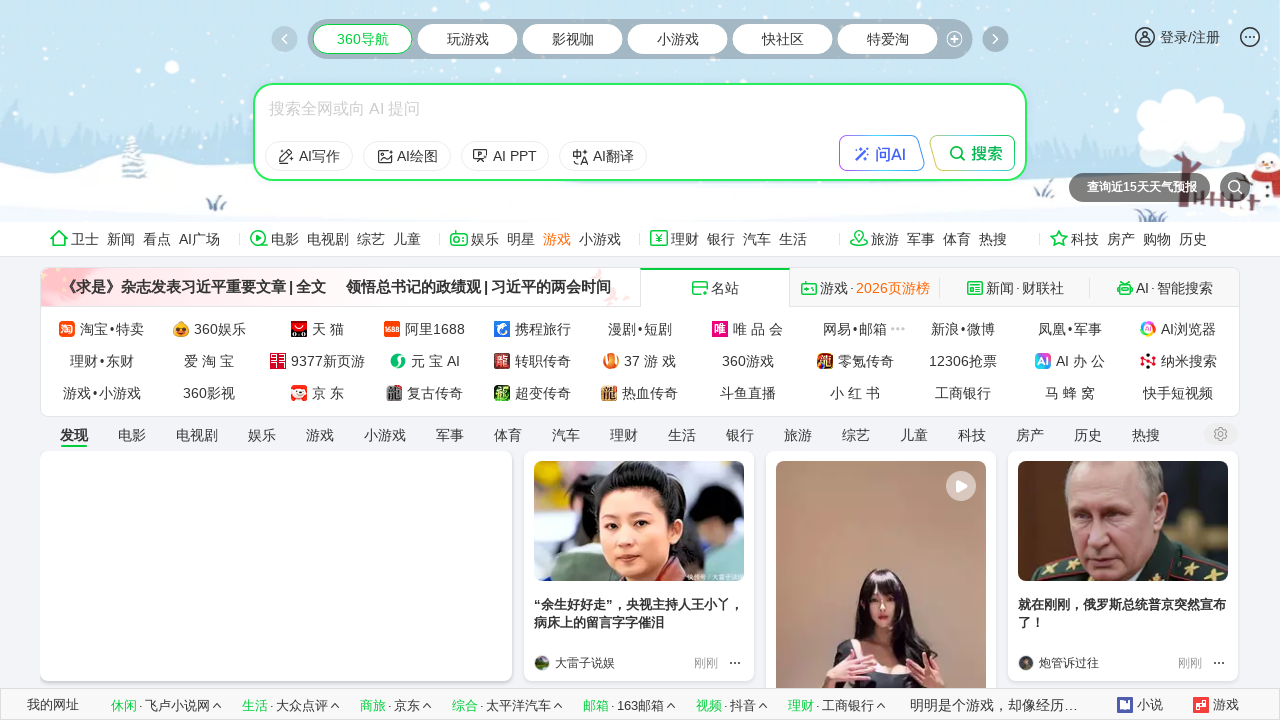

Waited for page to reach networkidle state
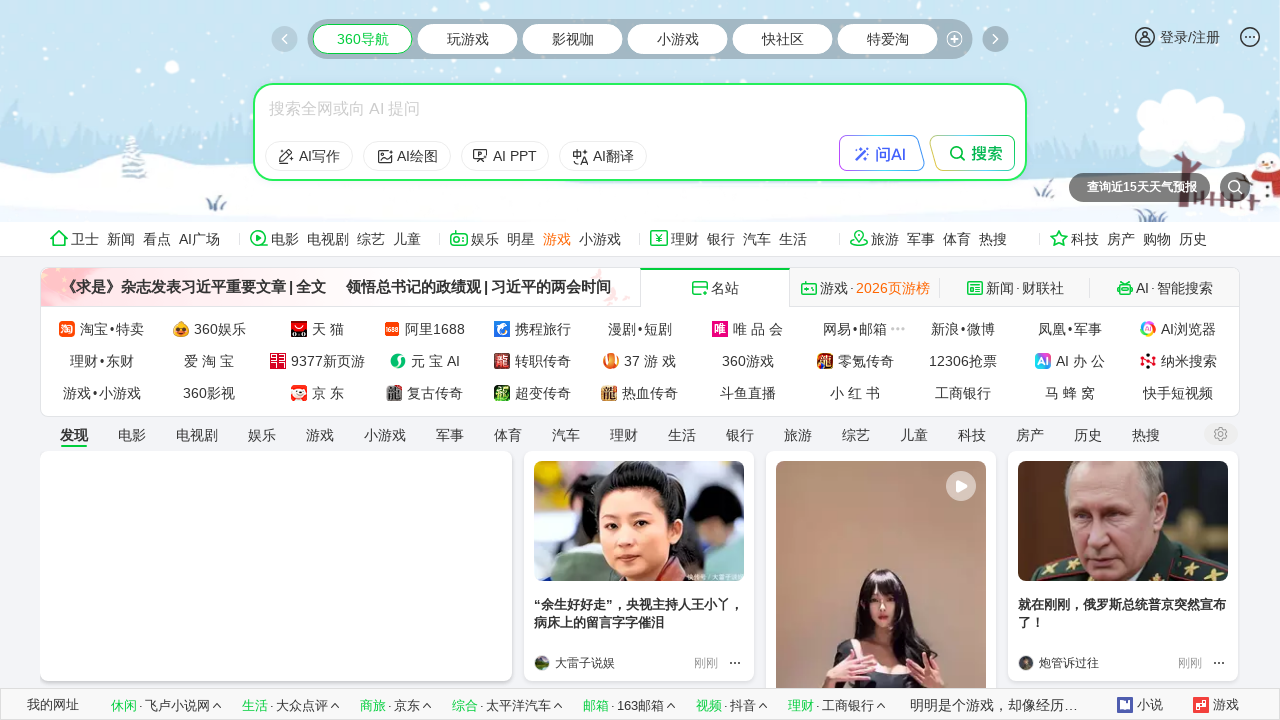

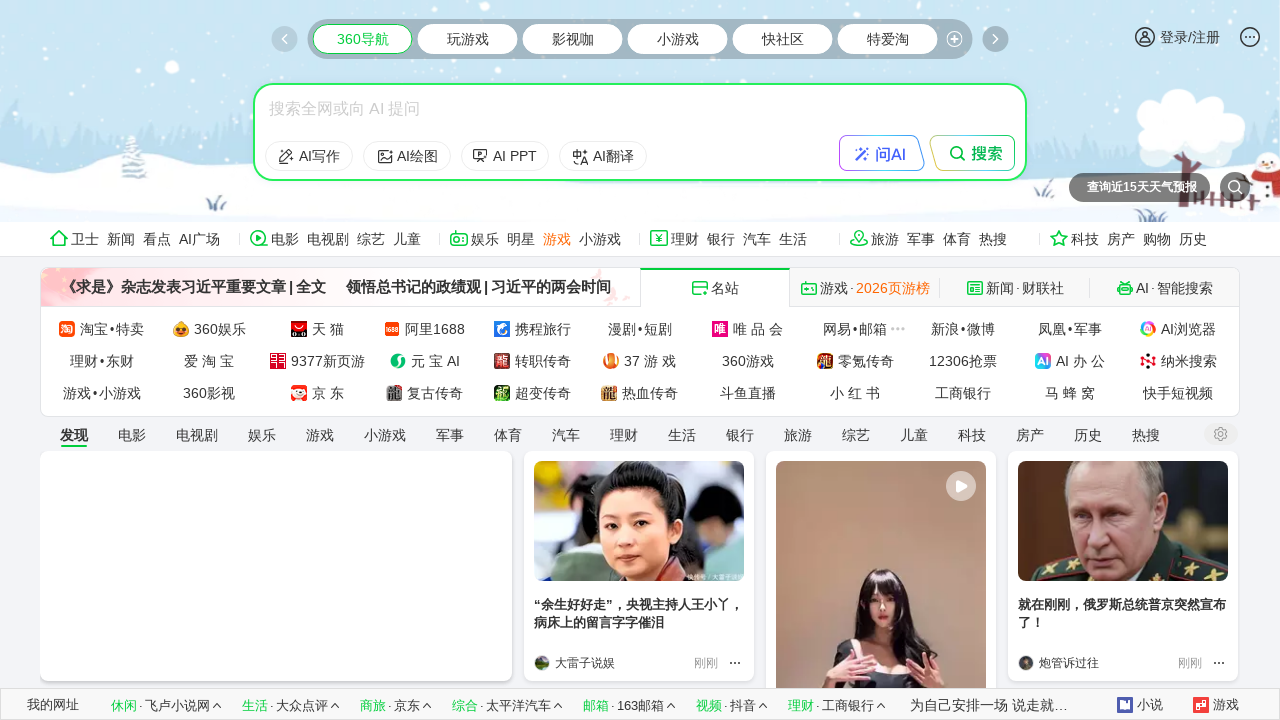